Tests that login form shows appropriate error message when both username and password are invalid

Starting URL: https://www.saucedemo.com

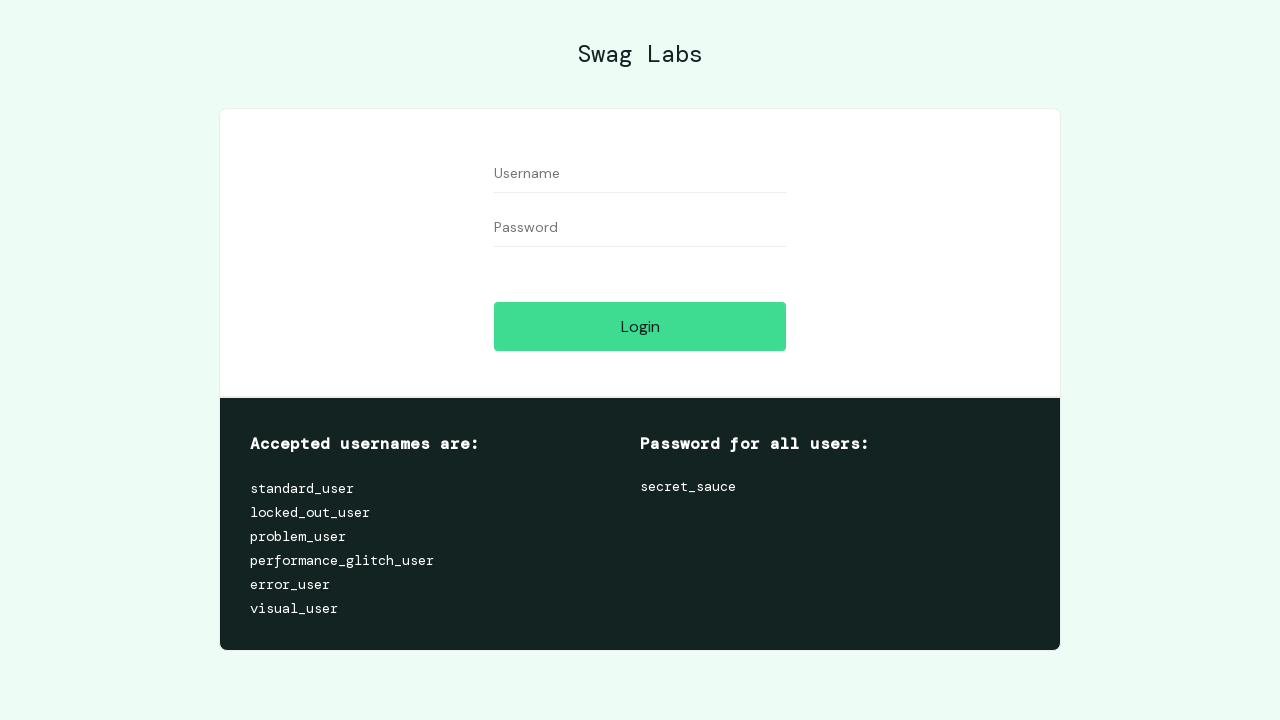

Filled username field with invalid value 'ctm' on #user-name
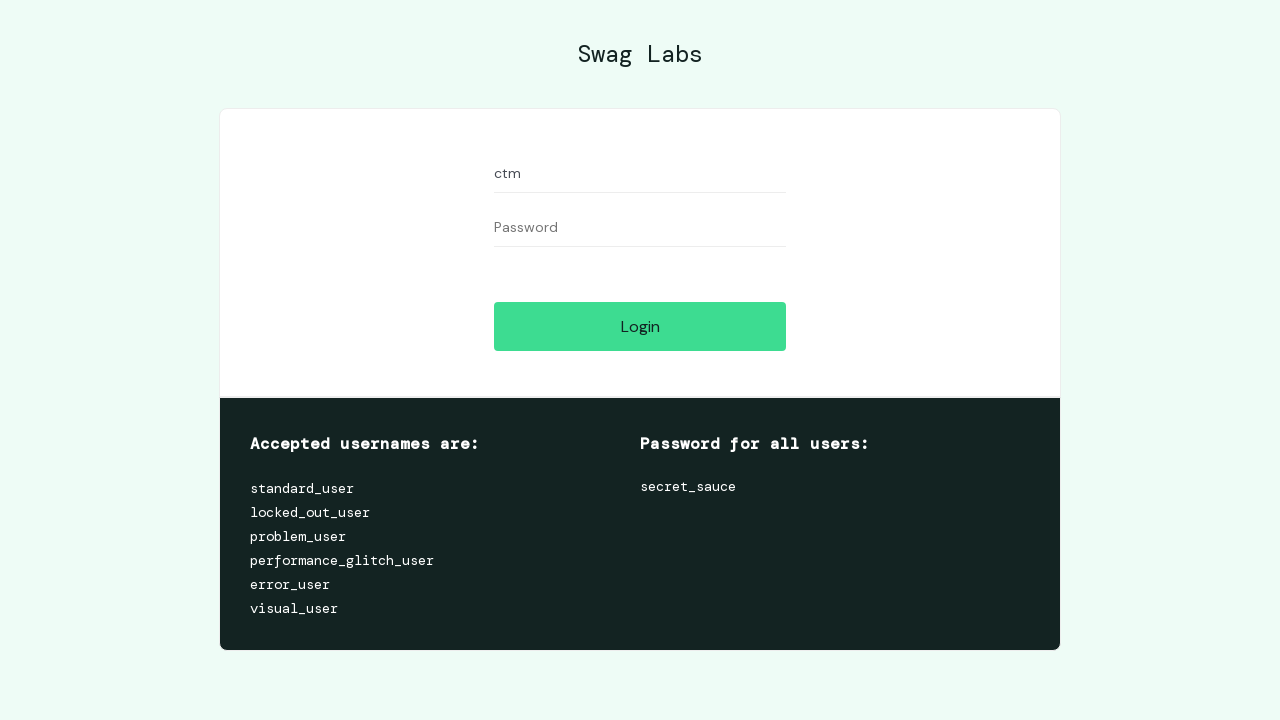

Filled password field with invalid value 'ctm' on #password
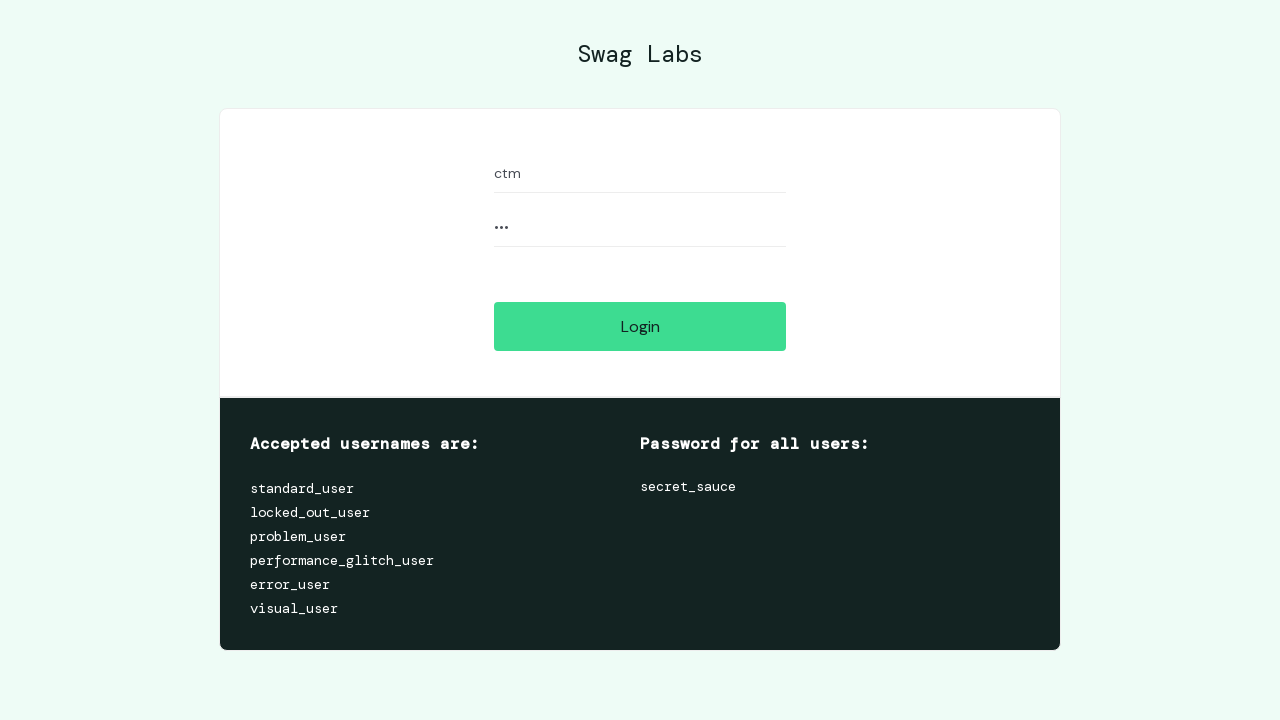

Pressed Enter to submit login form on #password
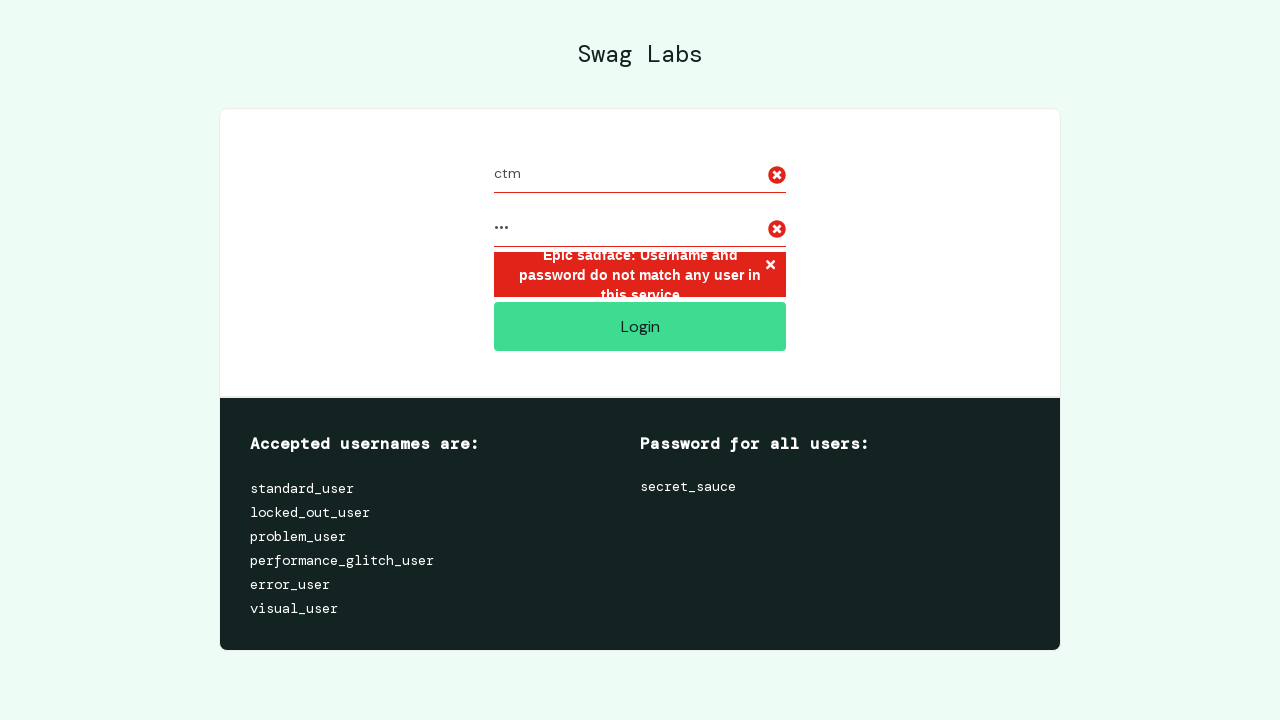

Verified error message displayed: 'Epic sadface: Username and password do not match any user in this service'
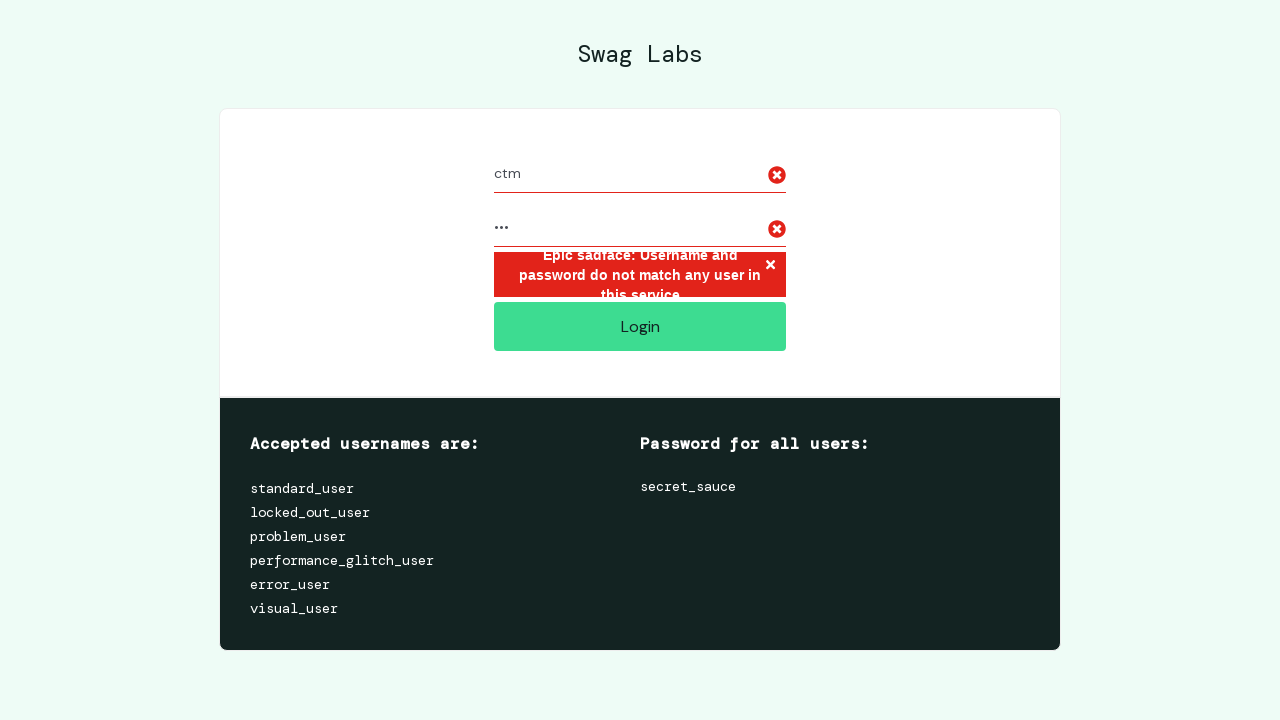

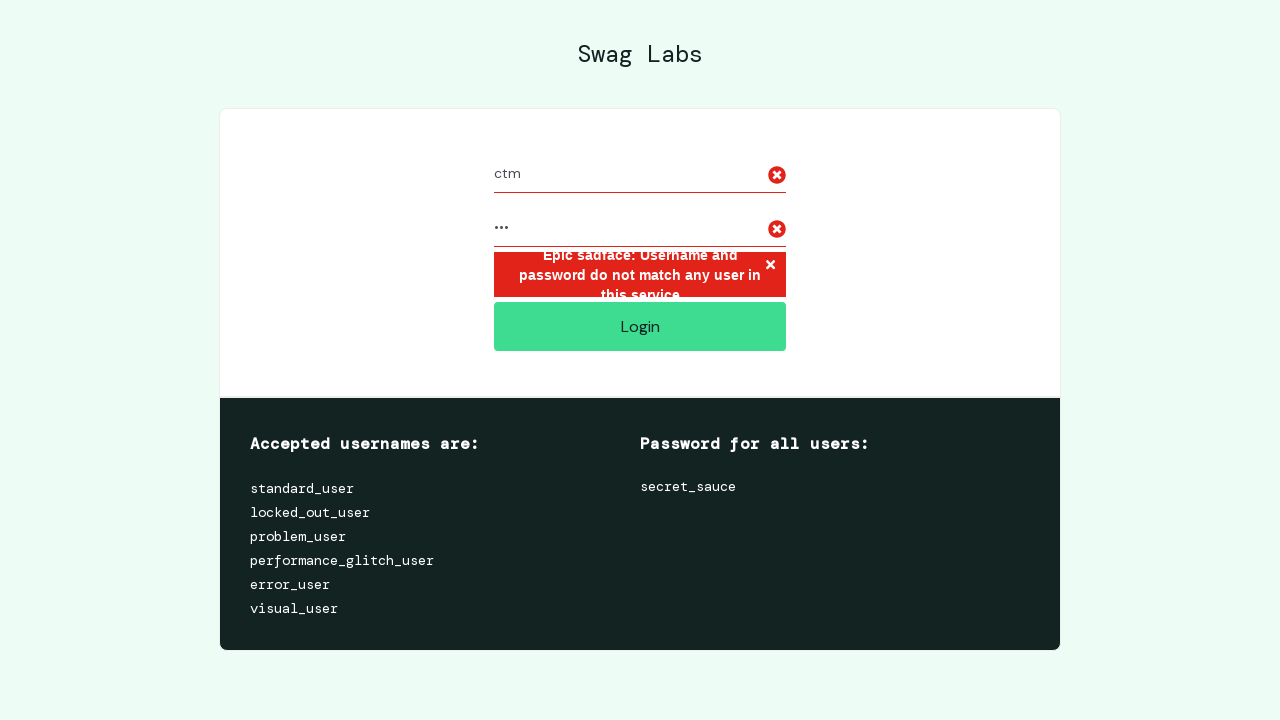